Tests checkbox functionality on jQuery UI demo site by clicking a checkbox element and verifying its selection state

Starting URL: https://jqueryui.com/checkboxradio/

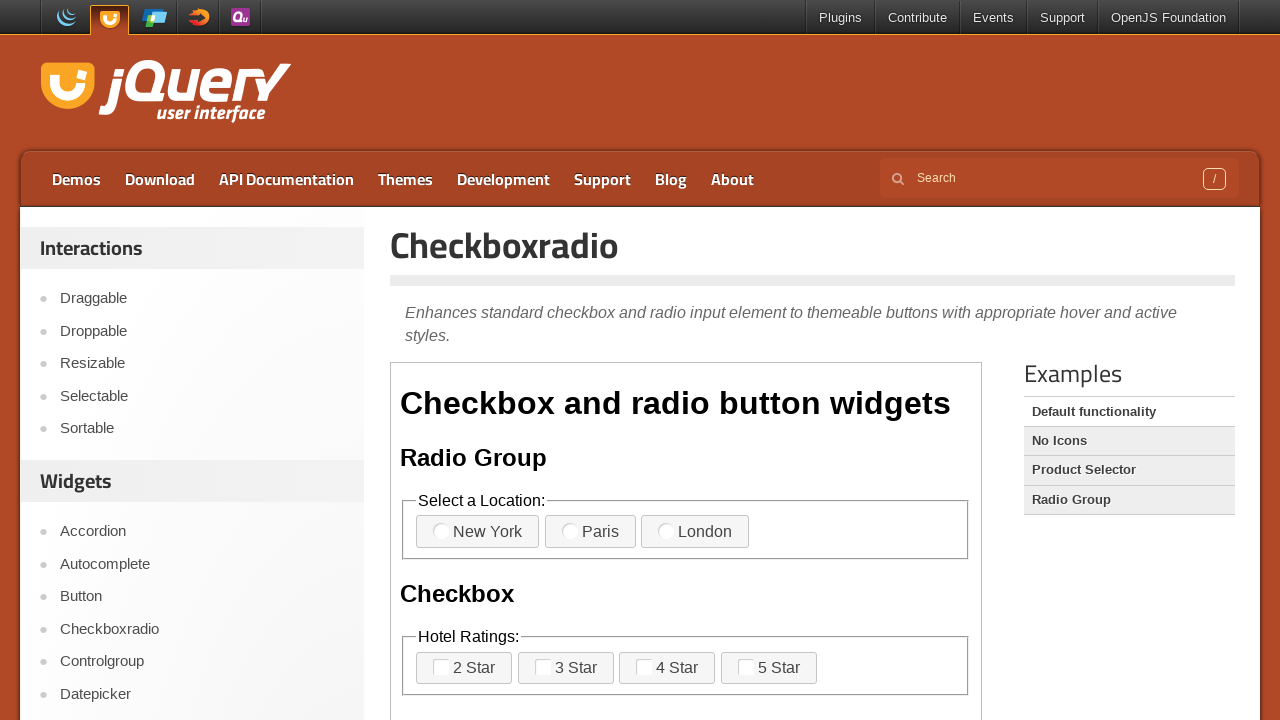

Located the demo iframe containing checkbox element
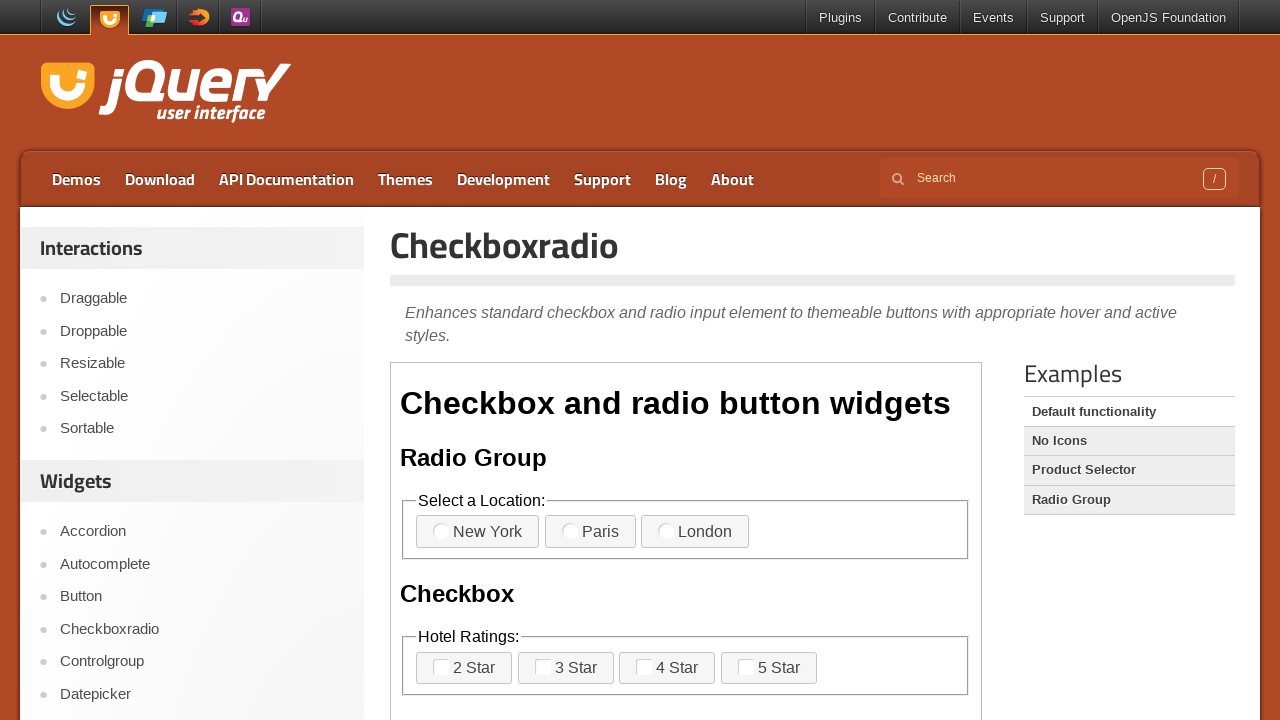

Clicked on checkbox label to select checkbox-1 at (464, 668) on iframe.demo-frame >> internal:control=enter-frame >> label[for='checkbox-1']
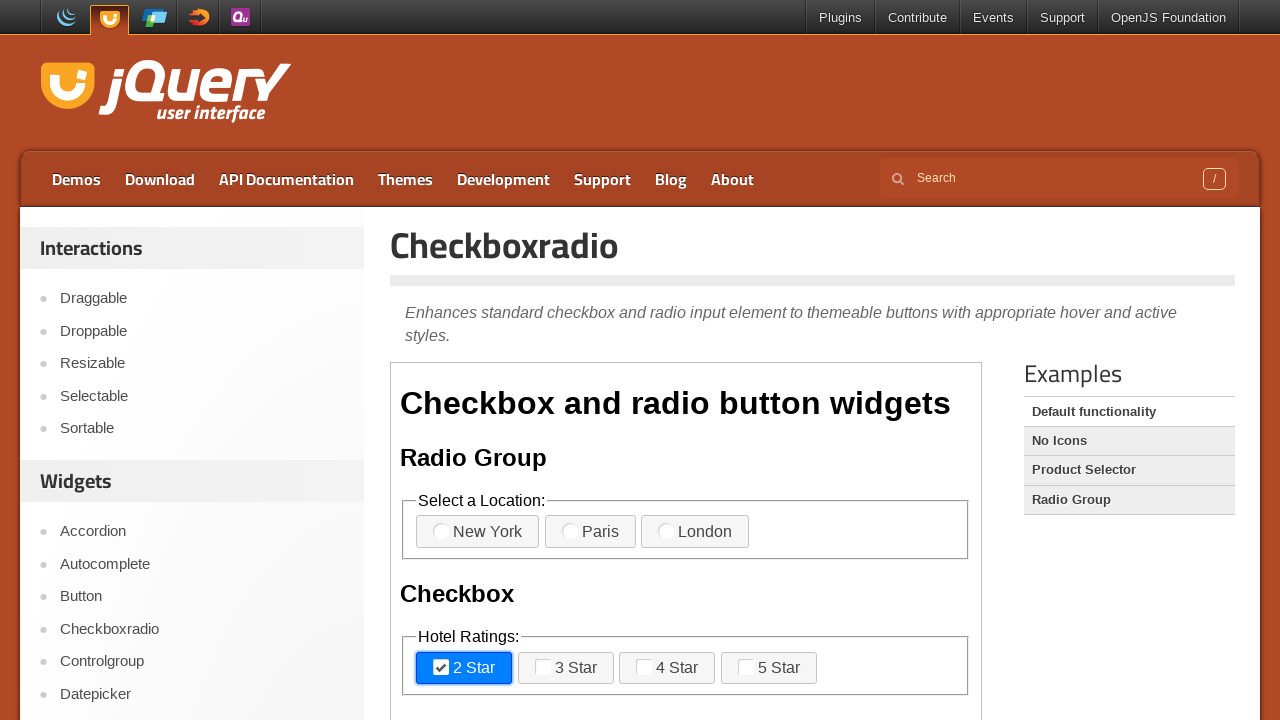

Located checkbox element with id checkbox-1
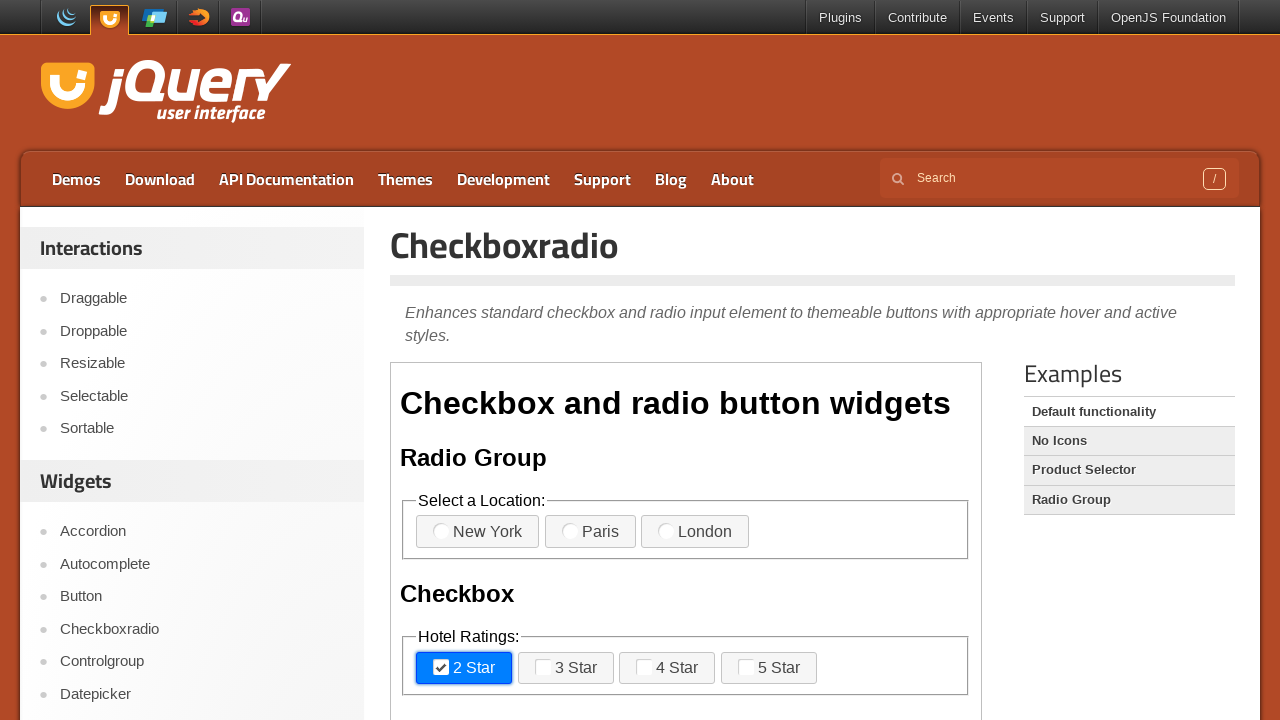

Verified checkbox is visible on the page
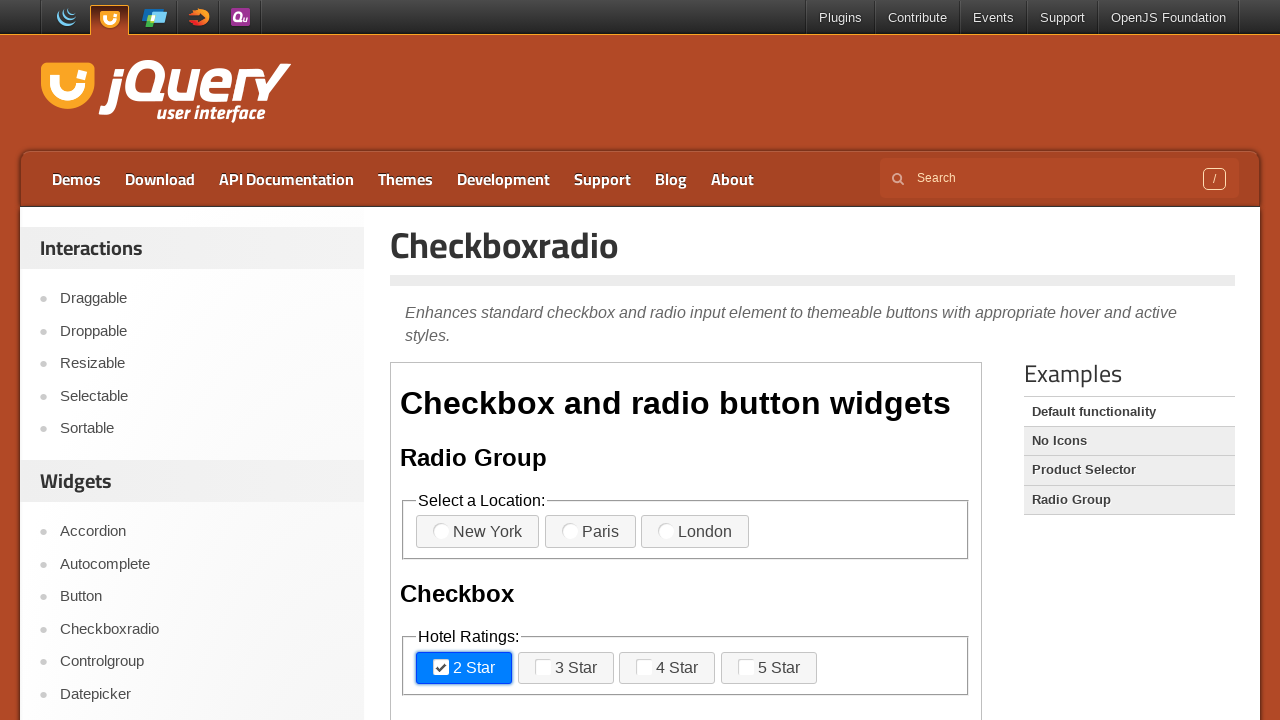

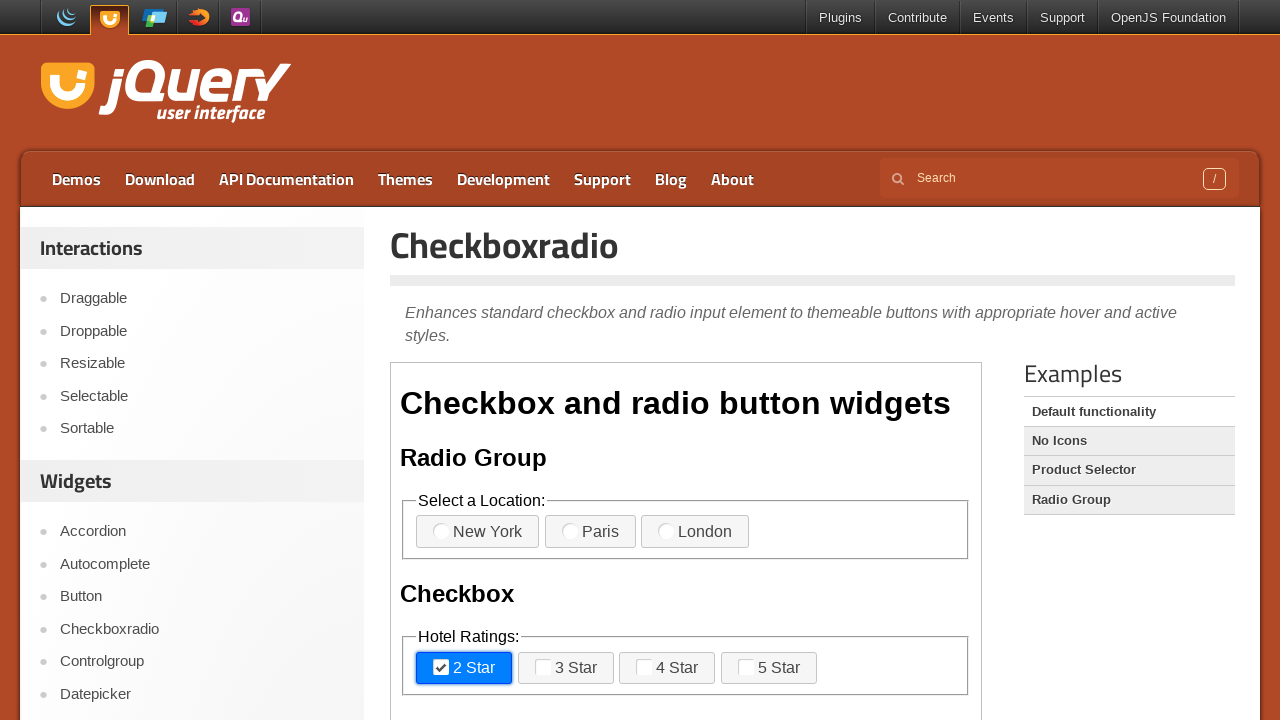